Tests opening listbox with Space key and closing with Escape key.

Starting URL: https://next.fritz2.dev/headless-demo/#listbox

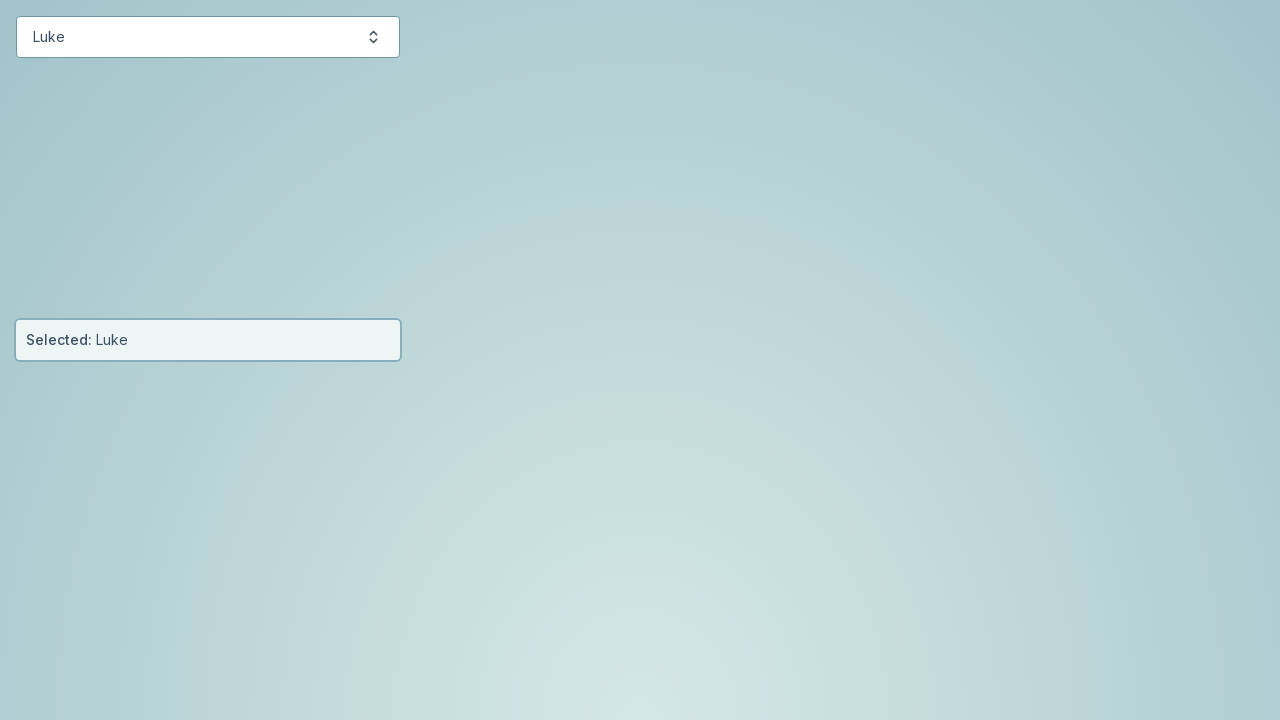

Focused on the listbox button on #starwars-button
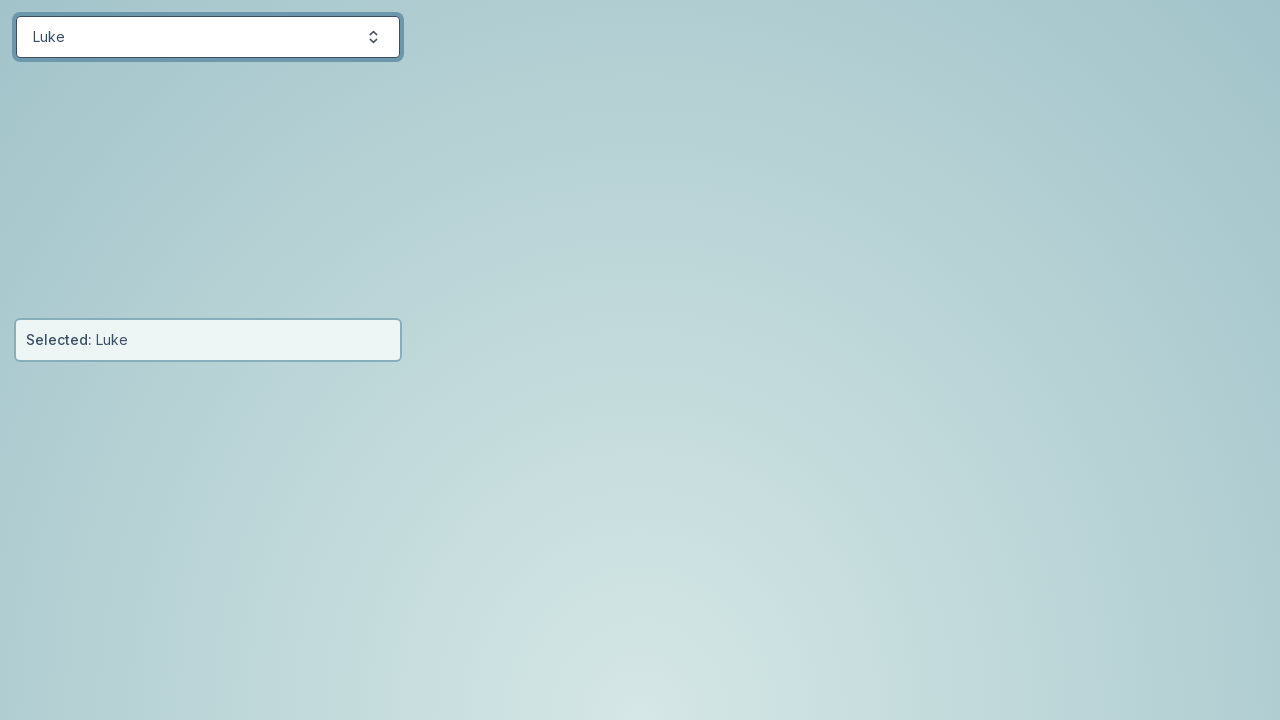

Pressed Space key to open listbox on #starwars-button
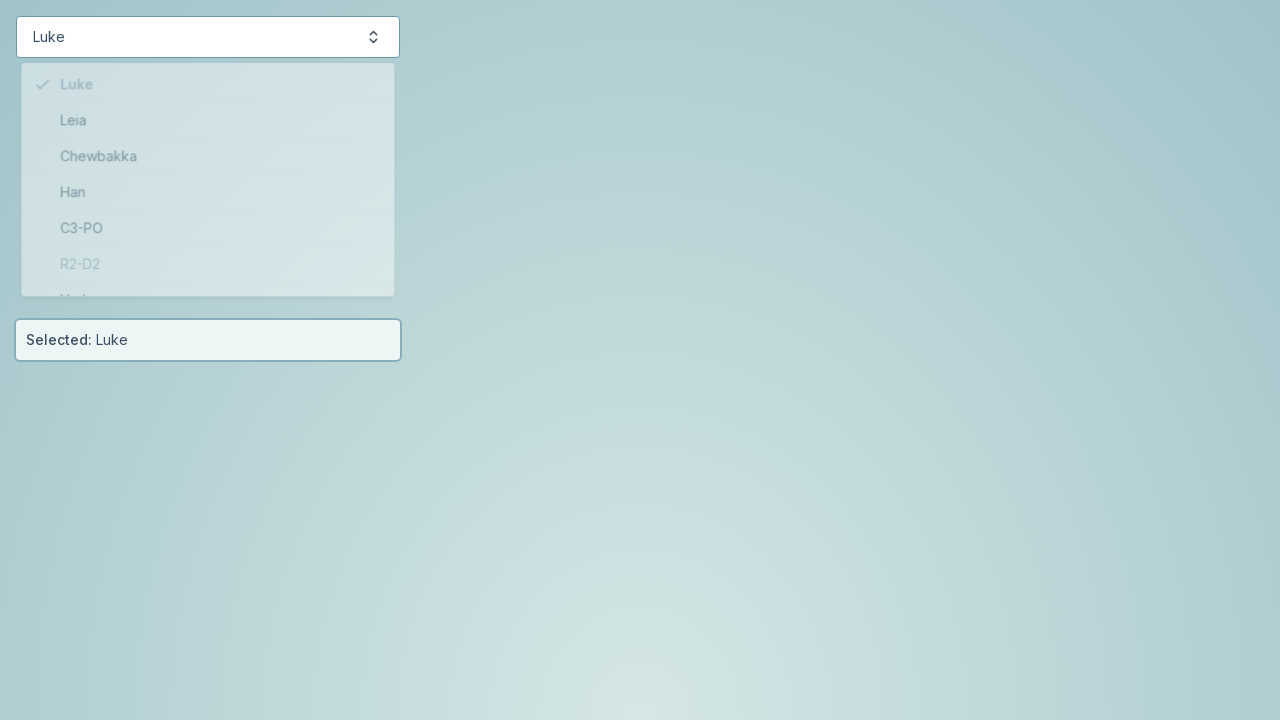

Listbox items appeared after Space key press
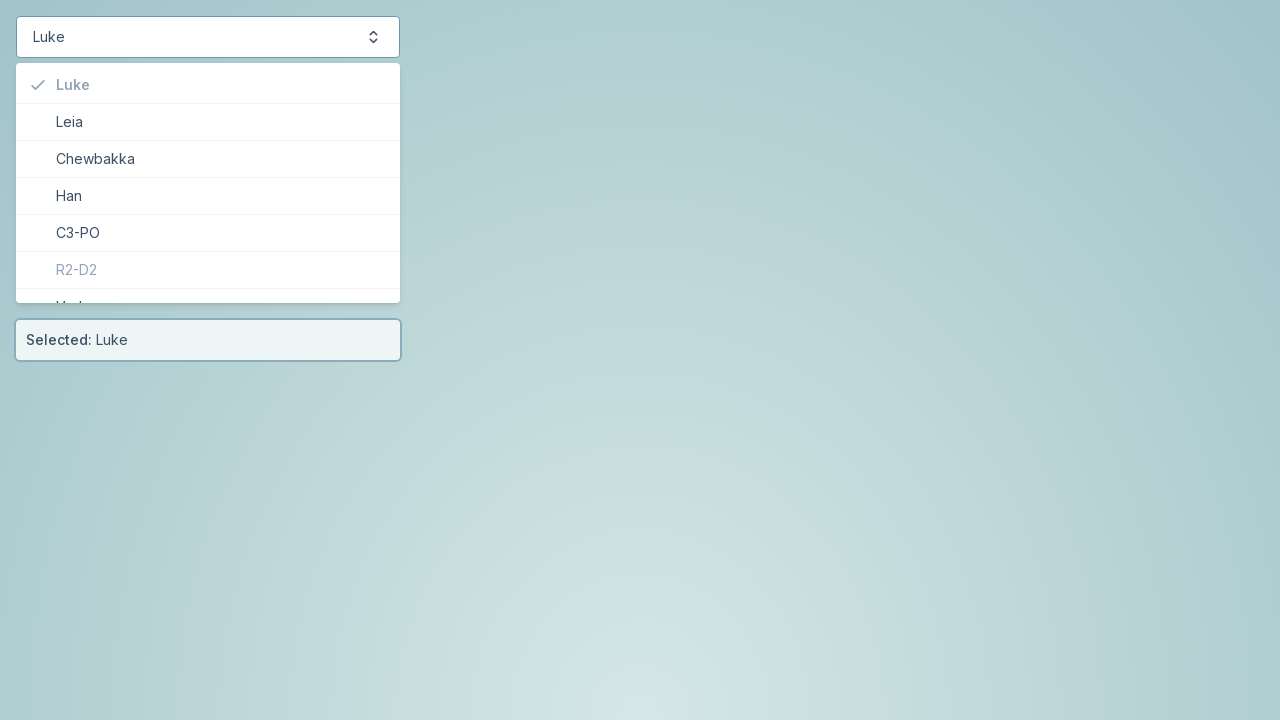

Pressed Escape key to close listbox on #starwars-items
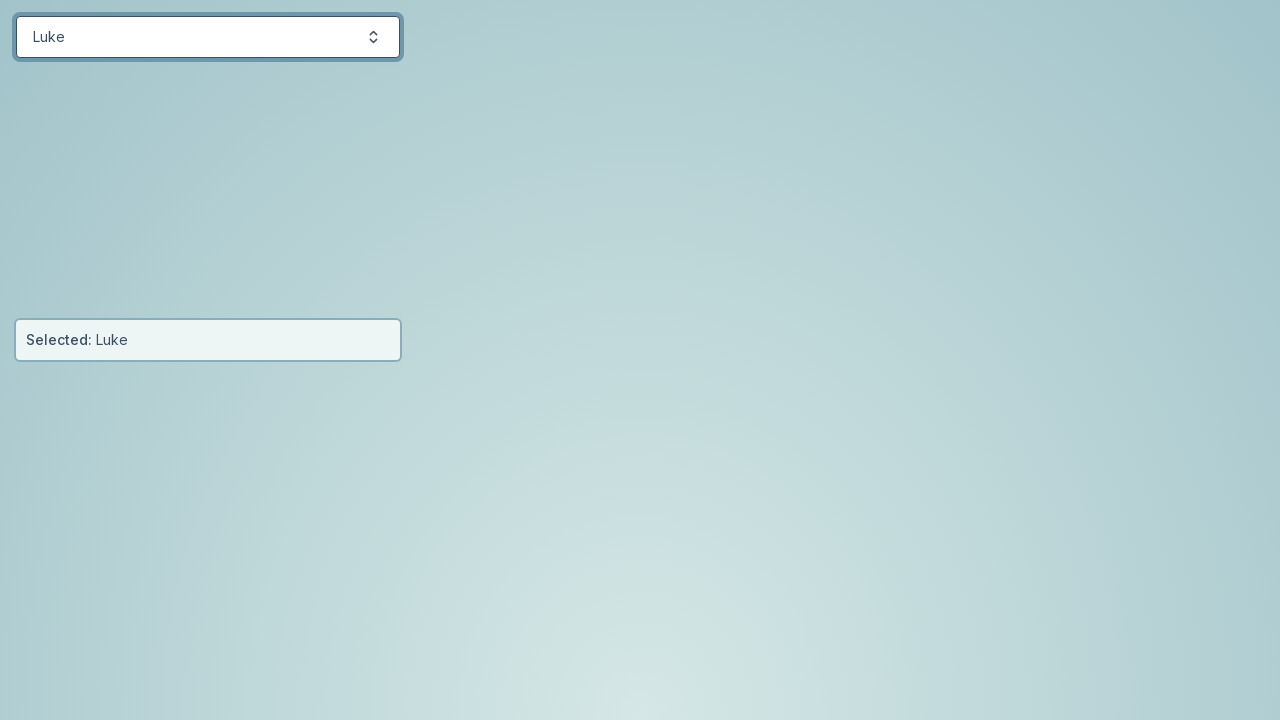

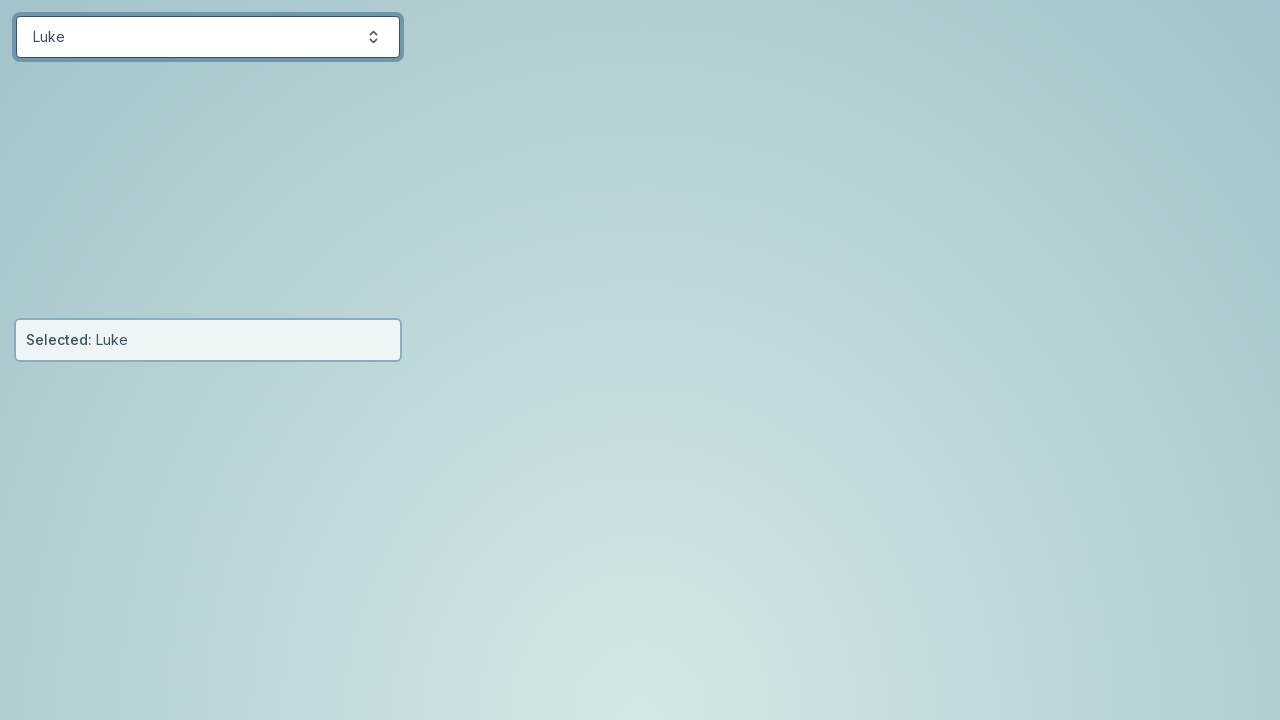